Tests form interactions on a demo page by filling text inputs, clearing and updating a field, and clicking a button to verify text changes.

Starting URL: https://seleniumbase.io/demo_page

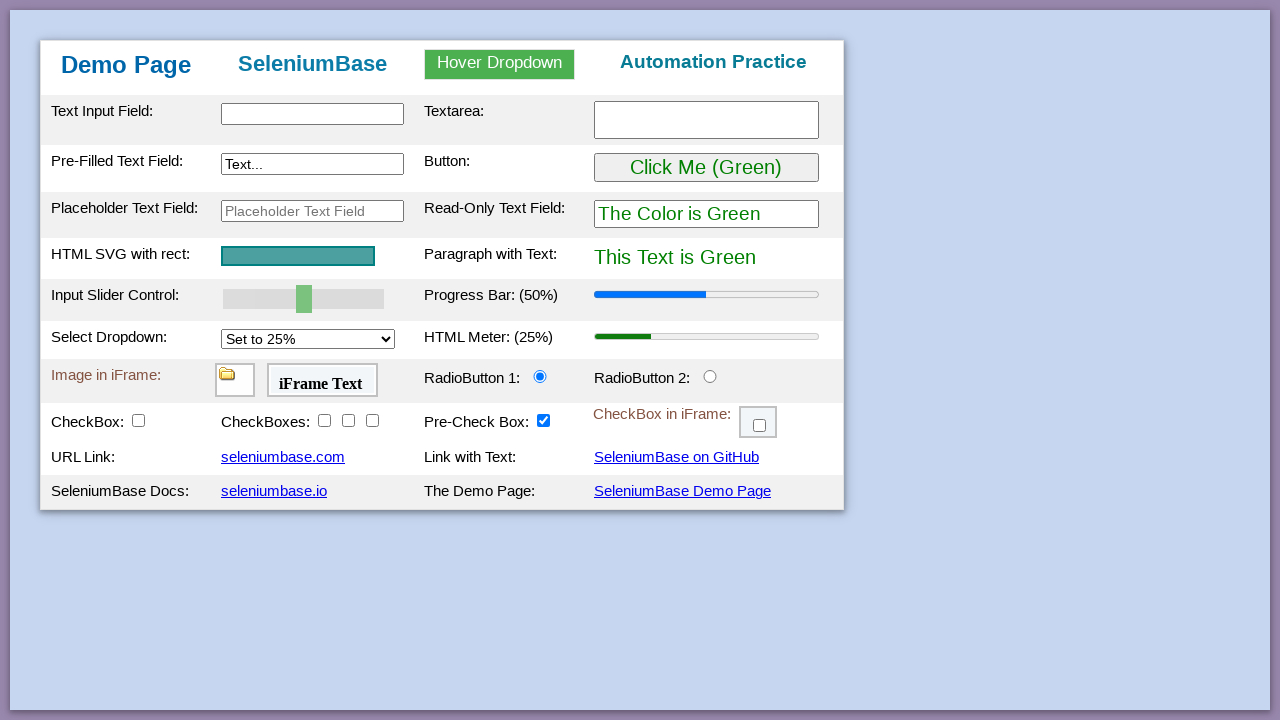

Filled first text input with 'Demo test' on #myTextInput
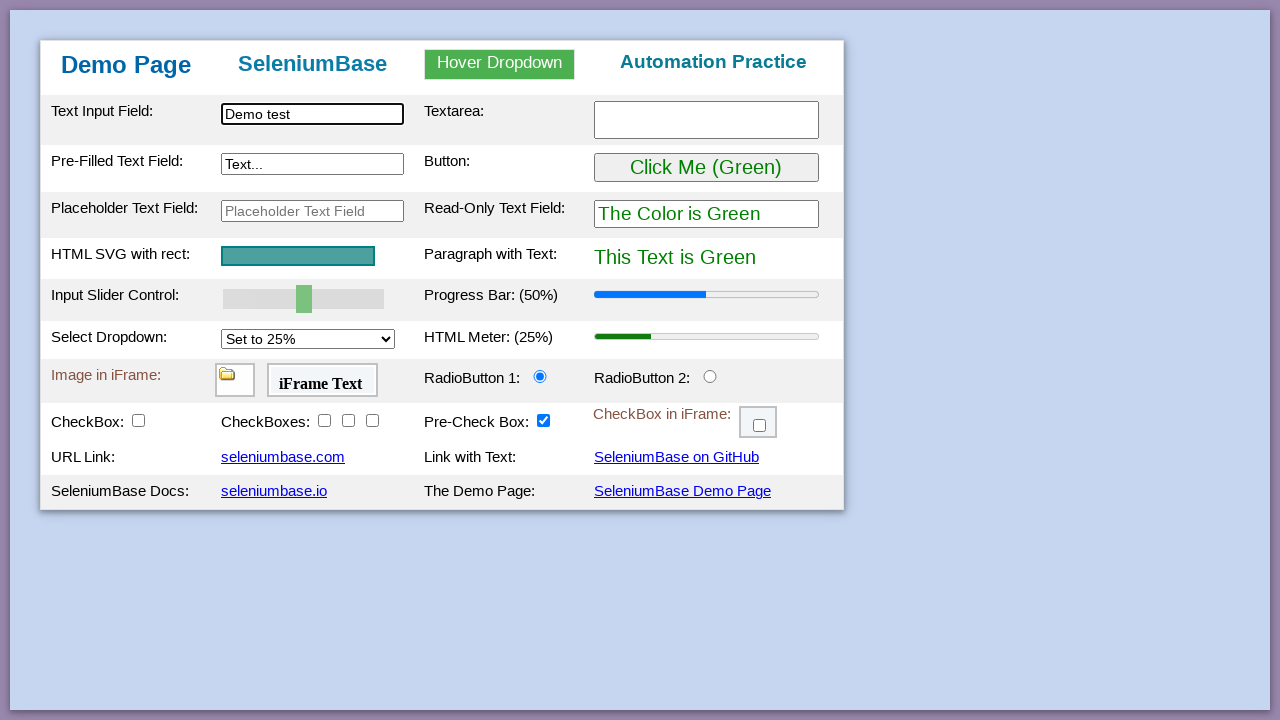

Filled textarea with 'this is the demo test' on #myTextarea
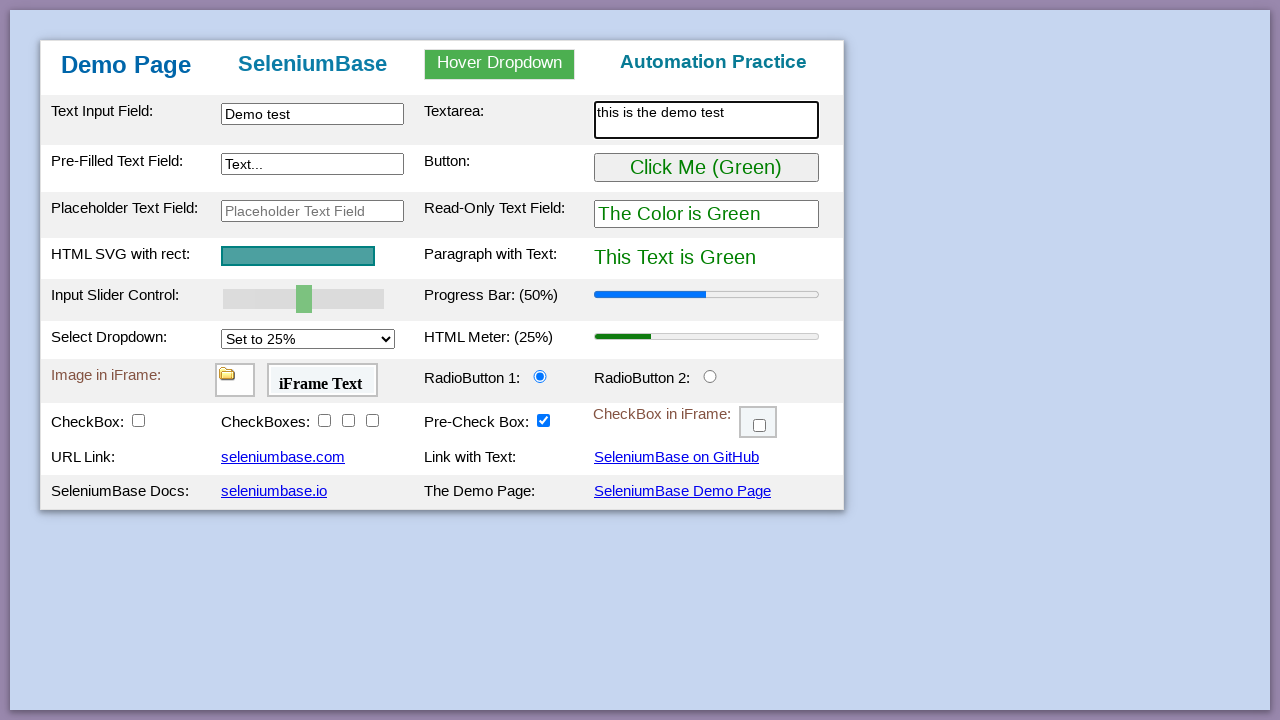

Cleared second text input on #myTextInput2
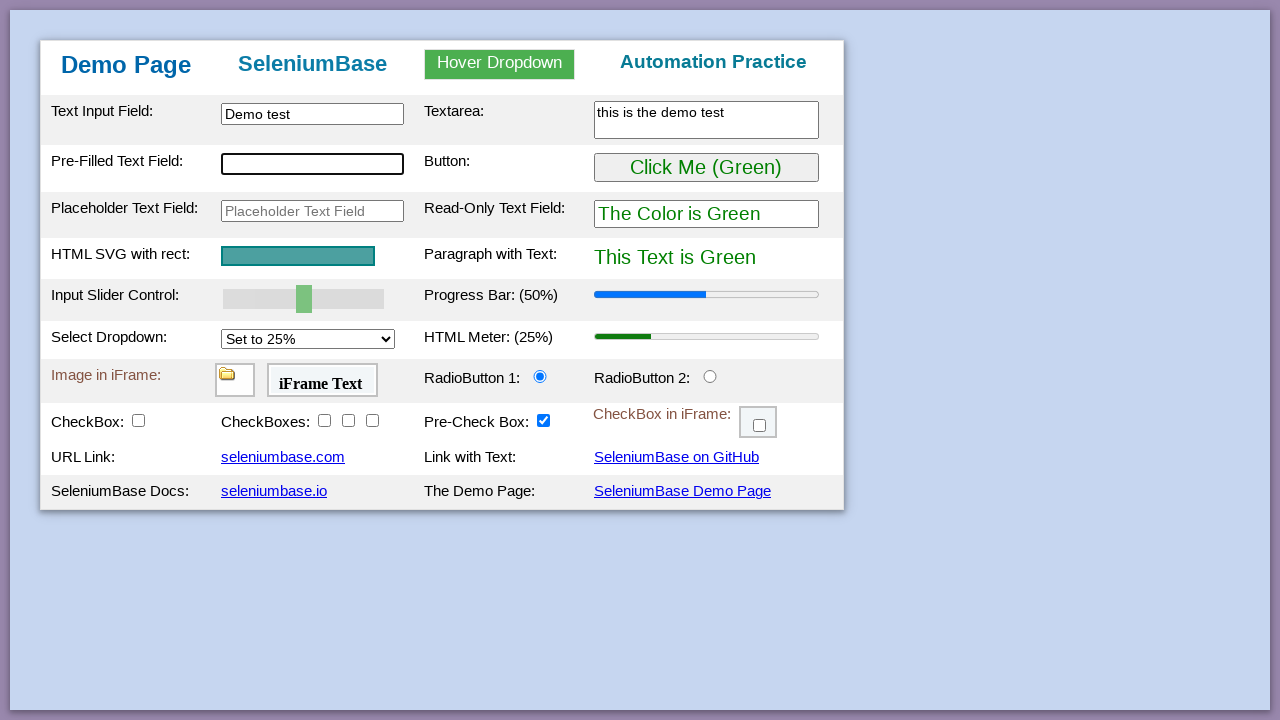

Filled second text input with 'new text' on #myTextInput2
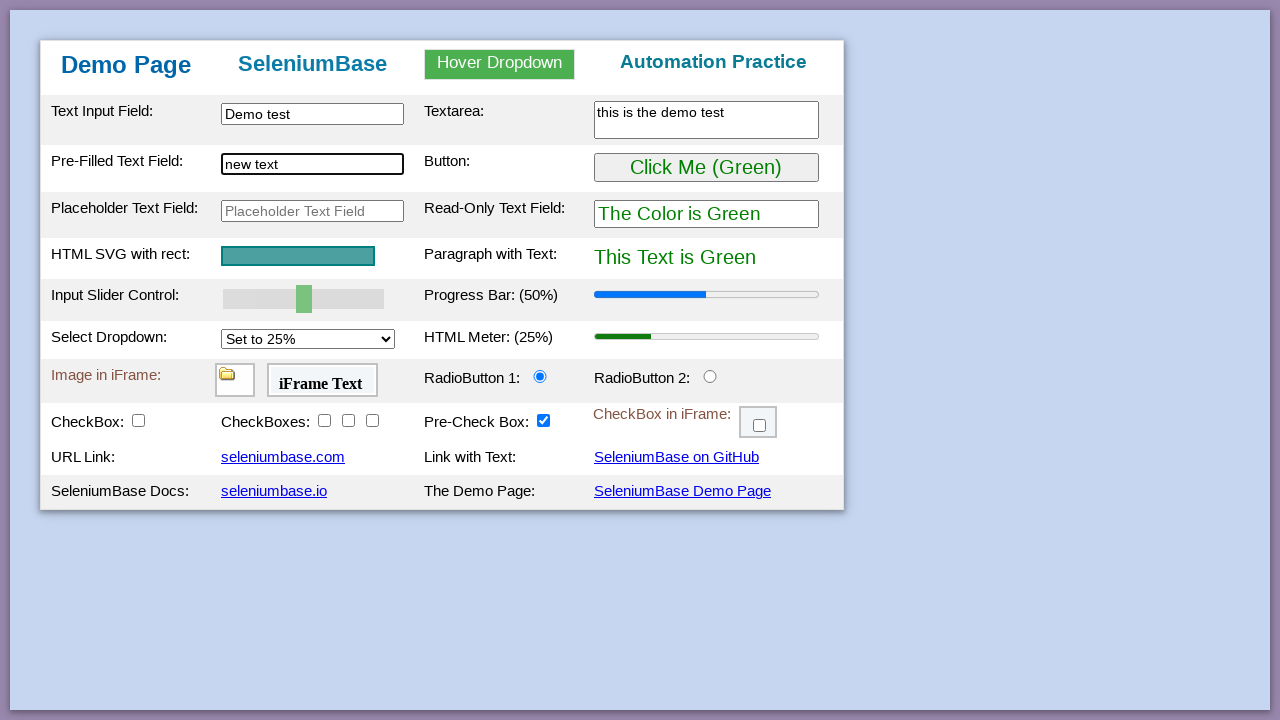

Clicked button to trigger text change at (706, 168) on #myButton
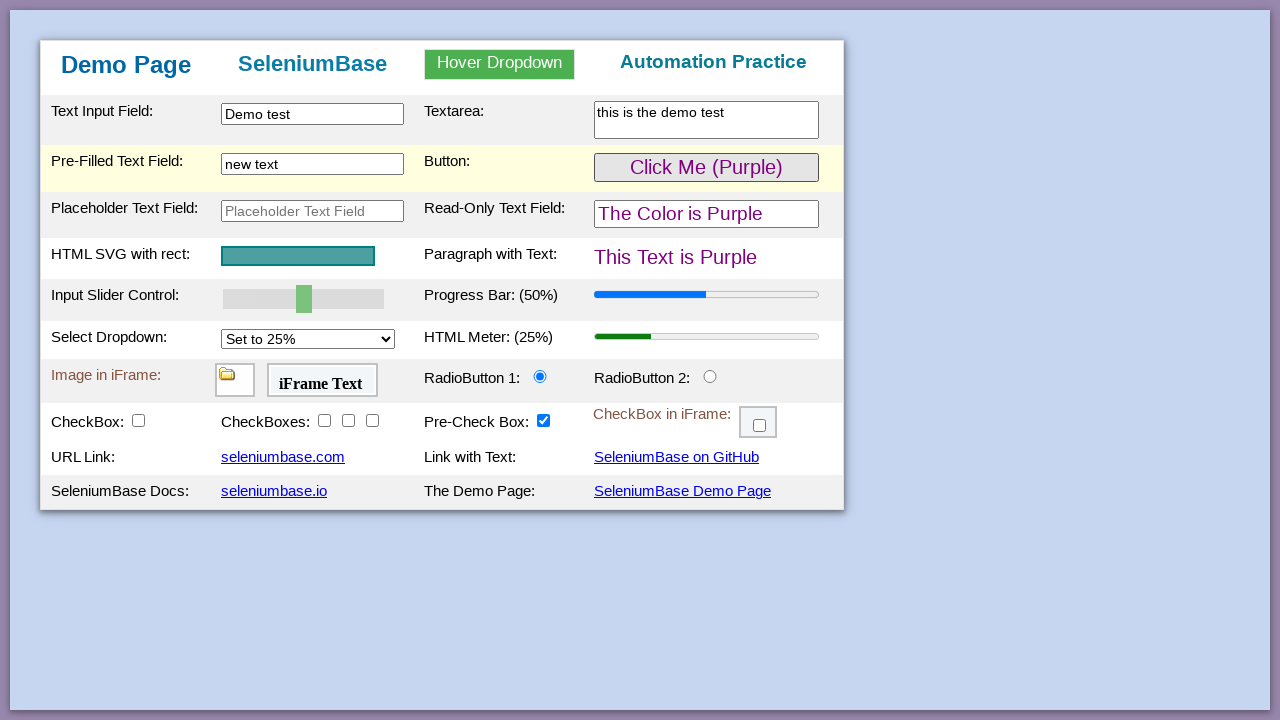

Text element updated after button click
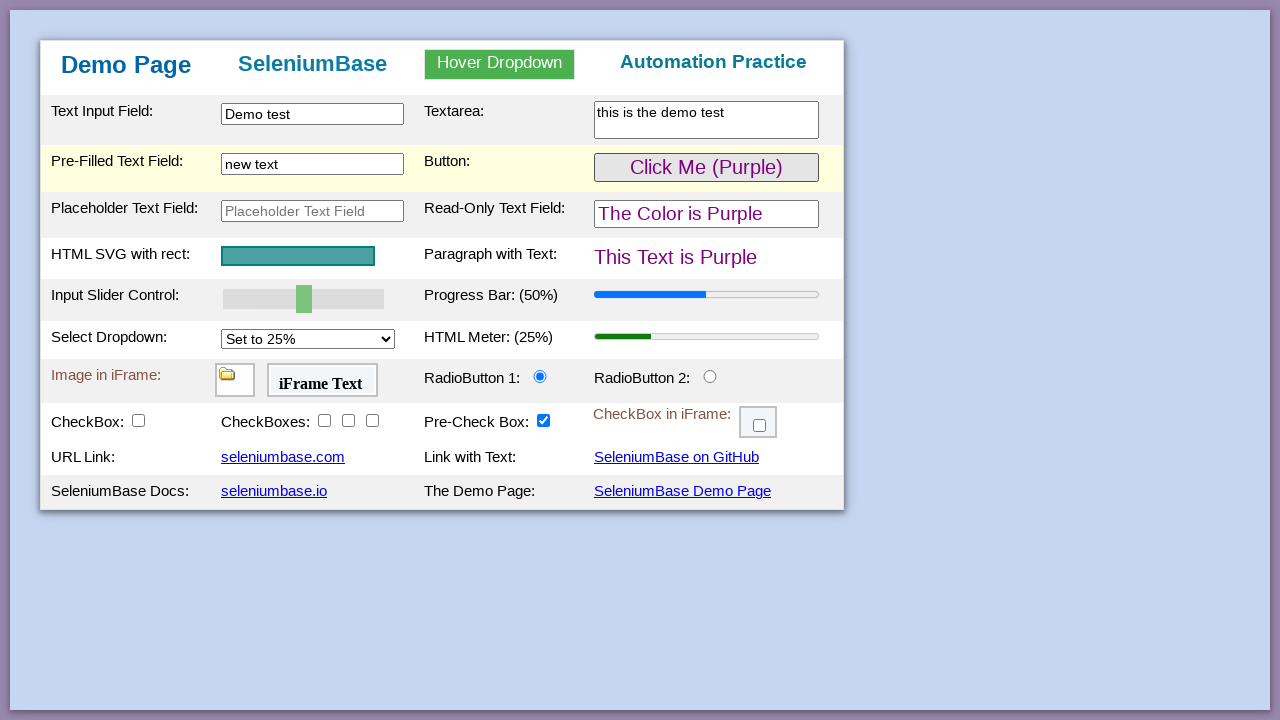

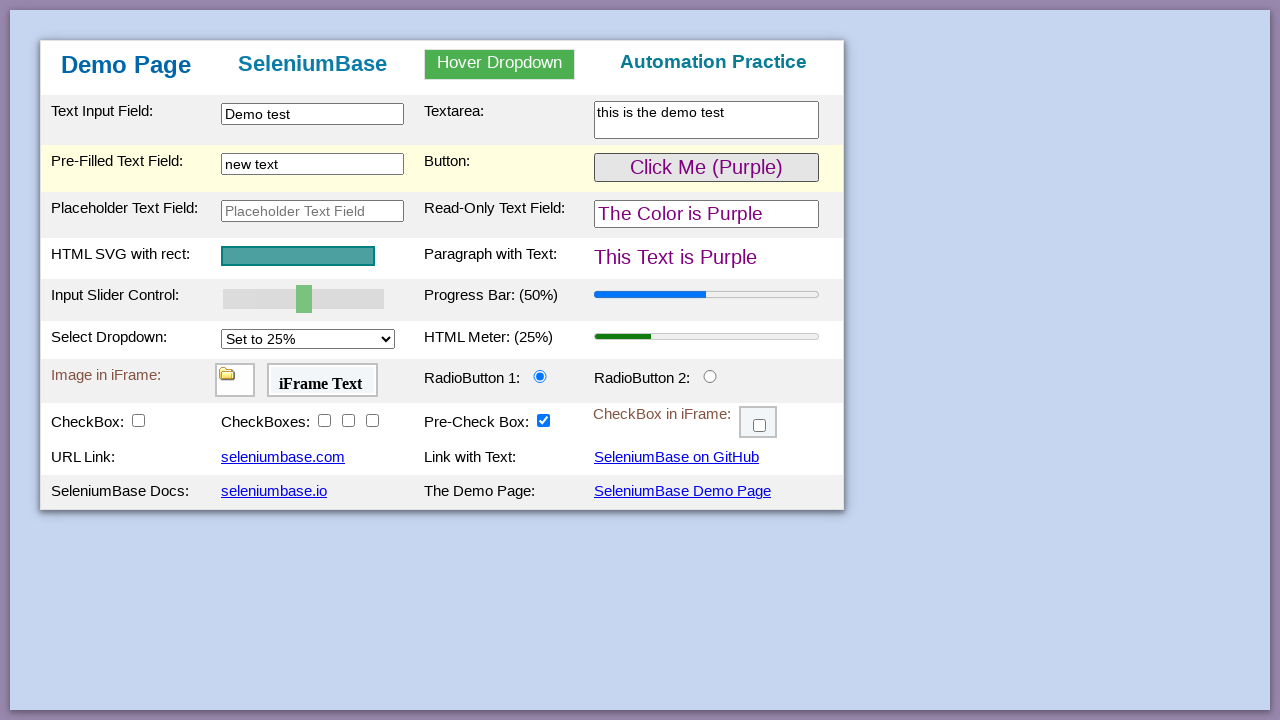